Fills out a practice form on DemoQA website including personal information, date of birth, hobbies, and address details

Starting URL: https://demoqa.com/automation-practice-form

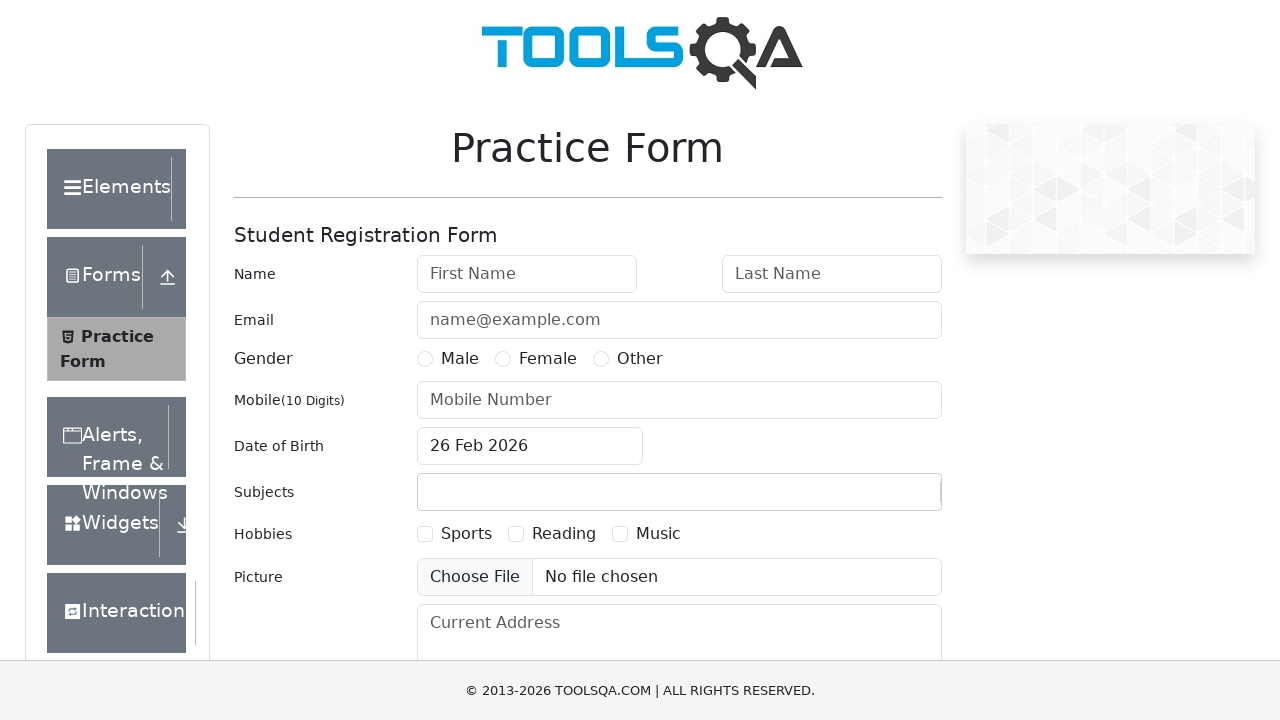

Filled first name field with 'Kuldeep' on input#firstName
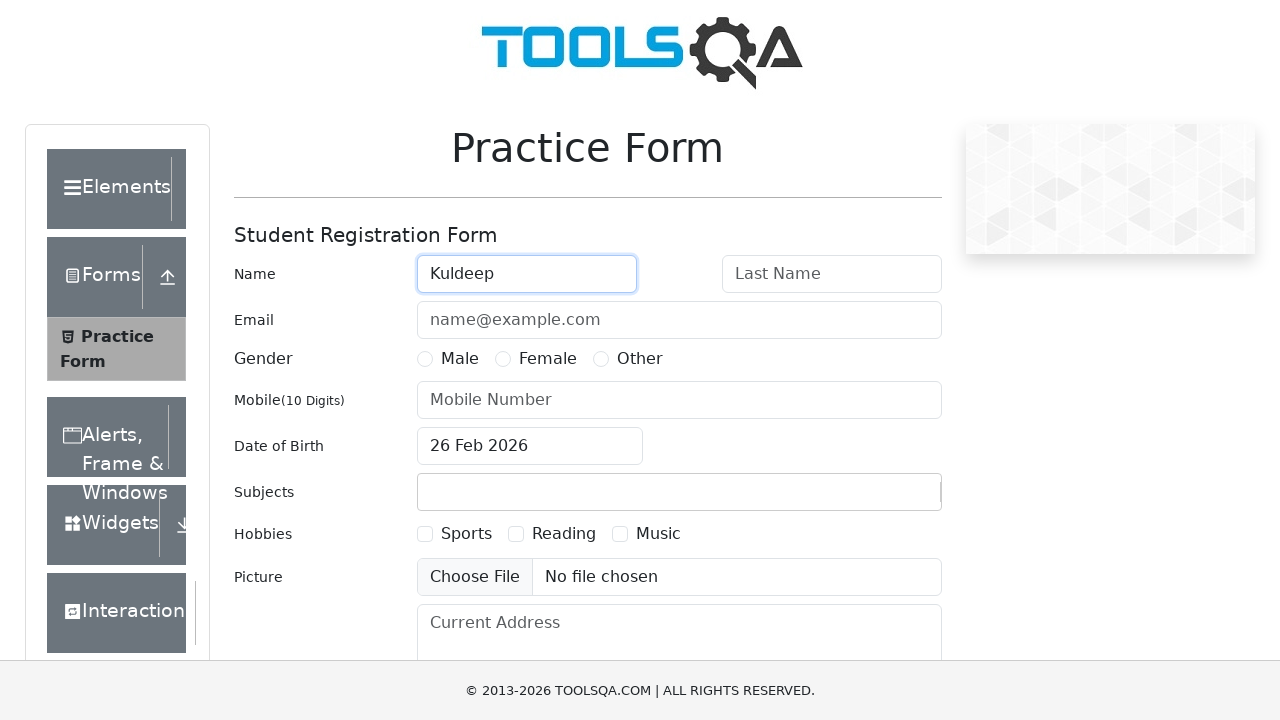

Filled last name field with 'Jadon' on input#lastName
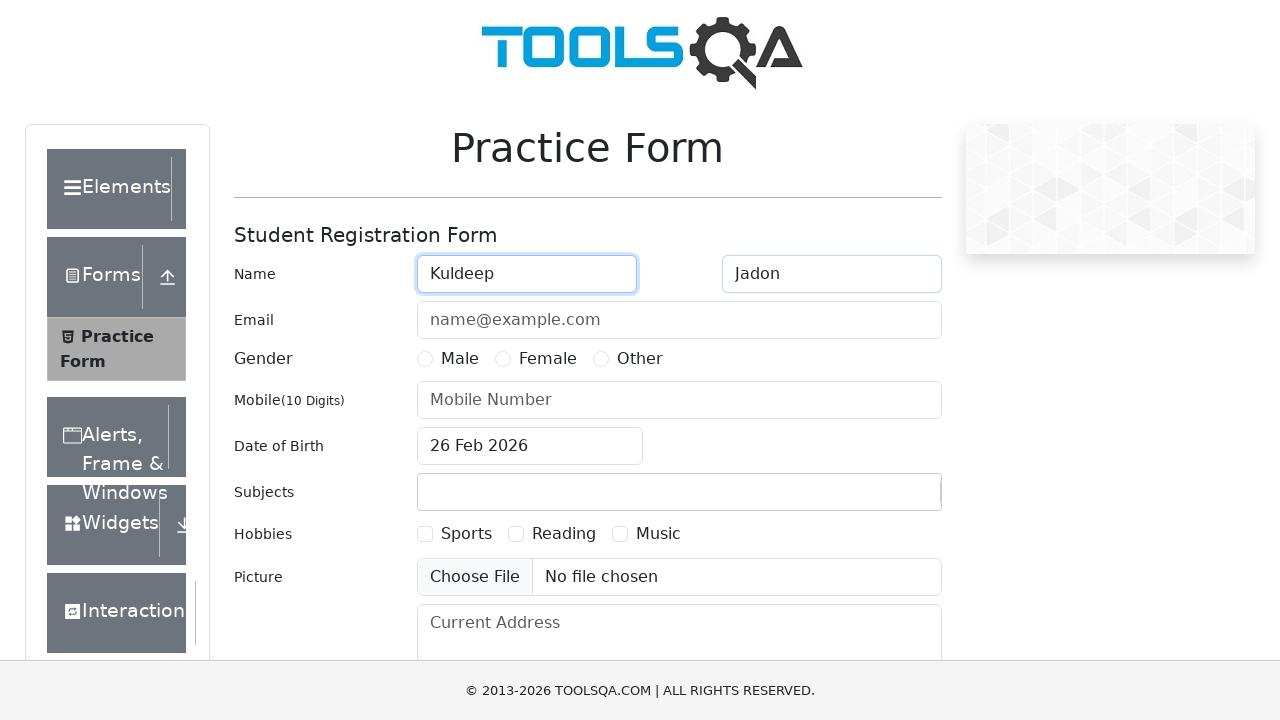

Filled email field with 'kuldeep.jadon11@gmail.com' on input#userEmail
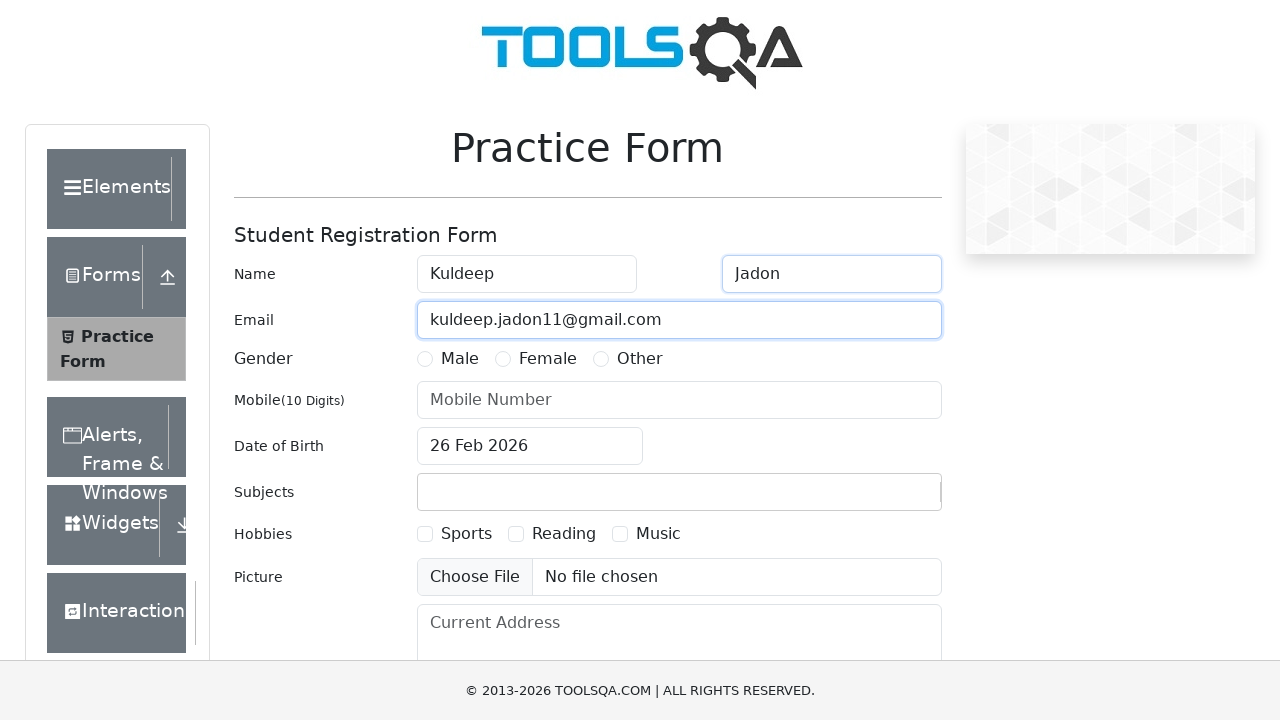

Selected 'Male' gender option at (460, 359) on label:has-text('Male')
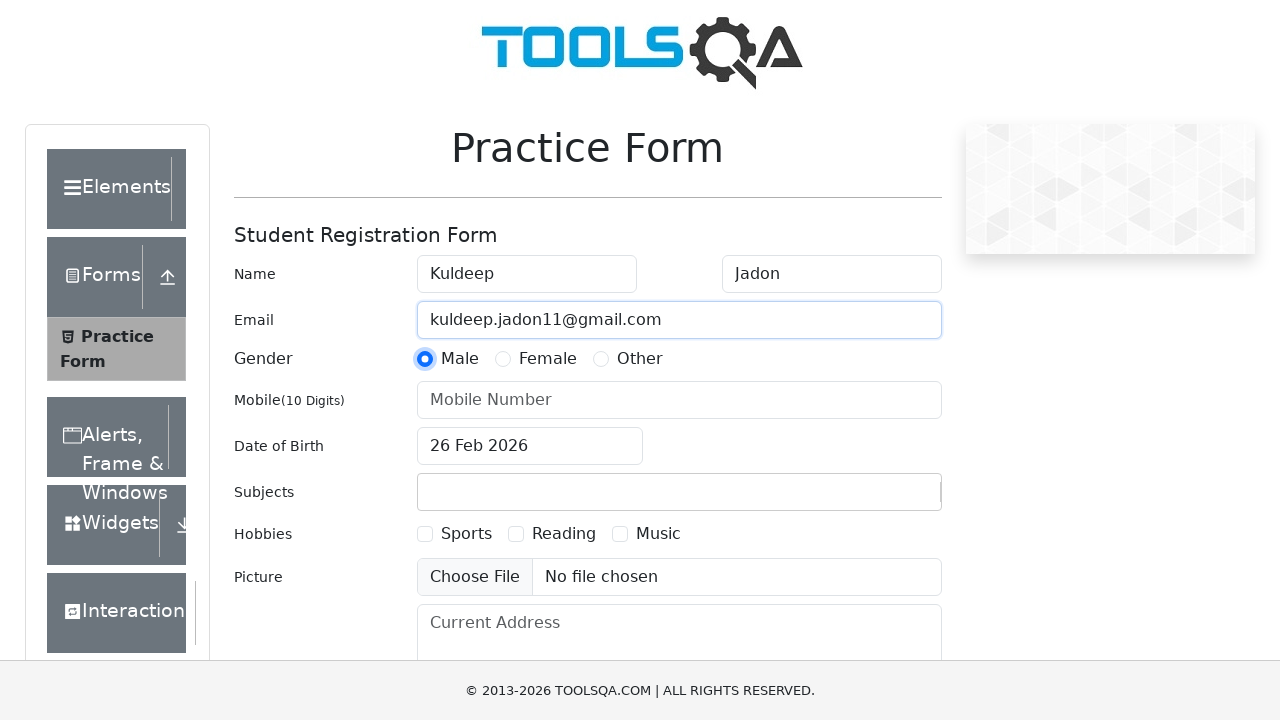

Filled mobile number field with '9175091201' on input#userNumber
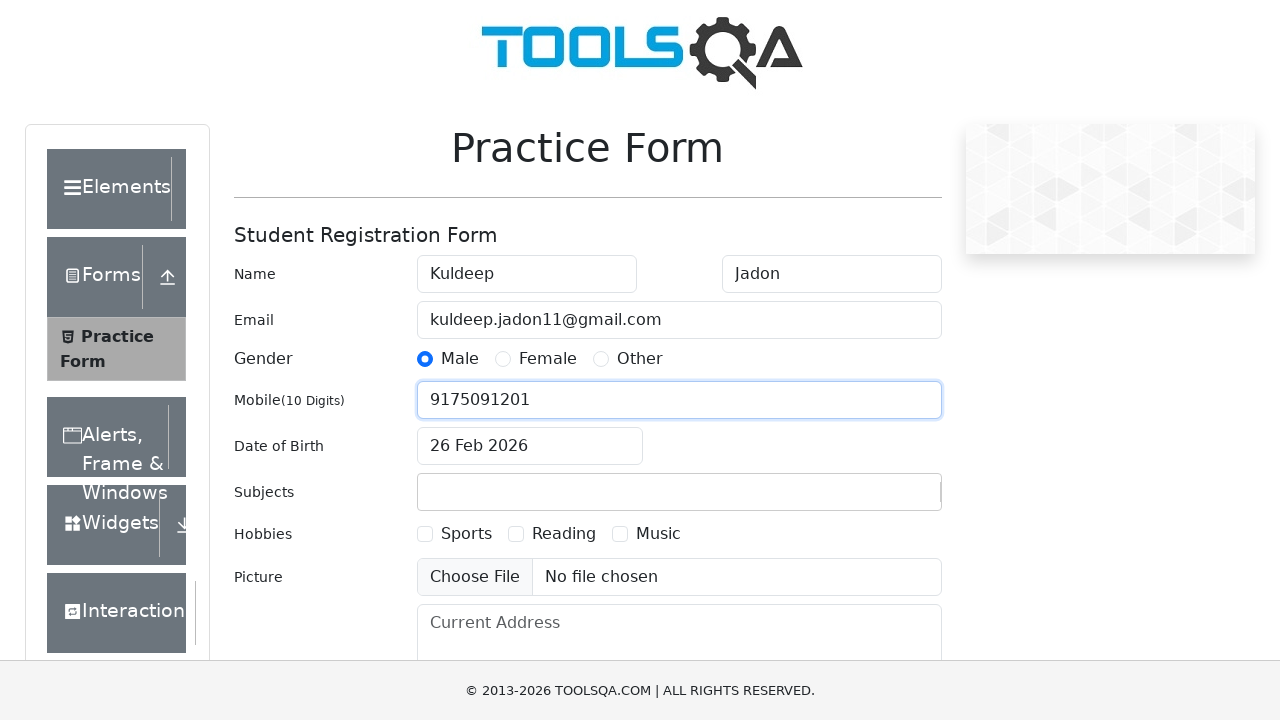

Scrolled down by 250 pixels to reveal more form fields
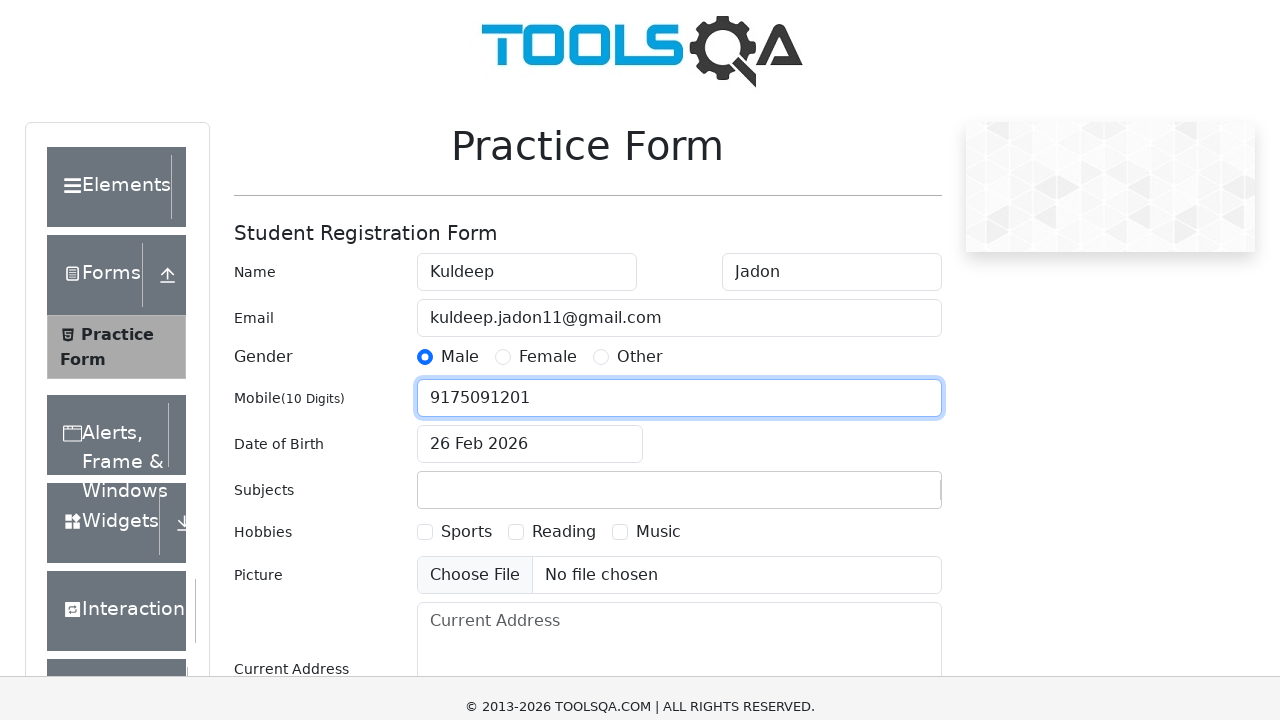

Clicked on date of birth input field to open date picker at (530, 196) on input#dateOfBirthInput
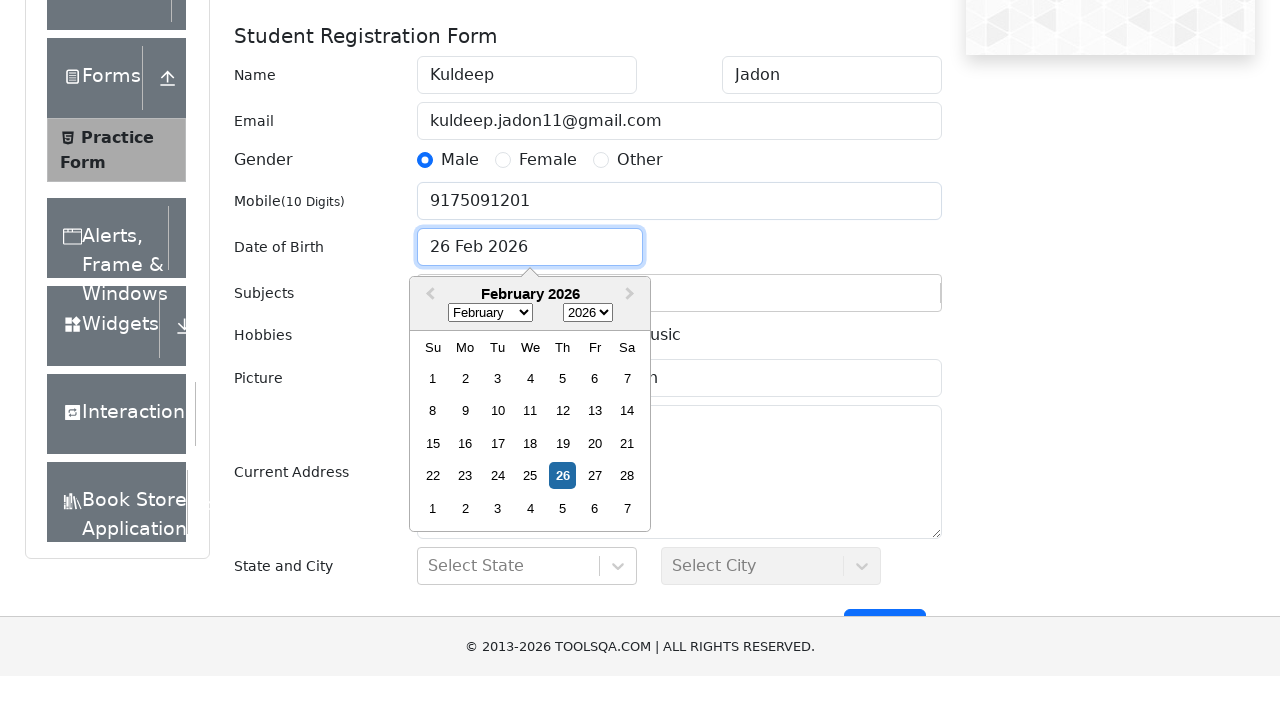

Selected 'April' from month dropdown on select.react-datepicker__month-select
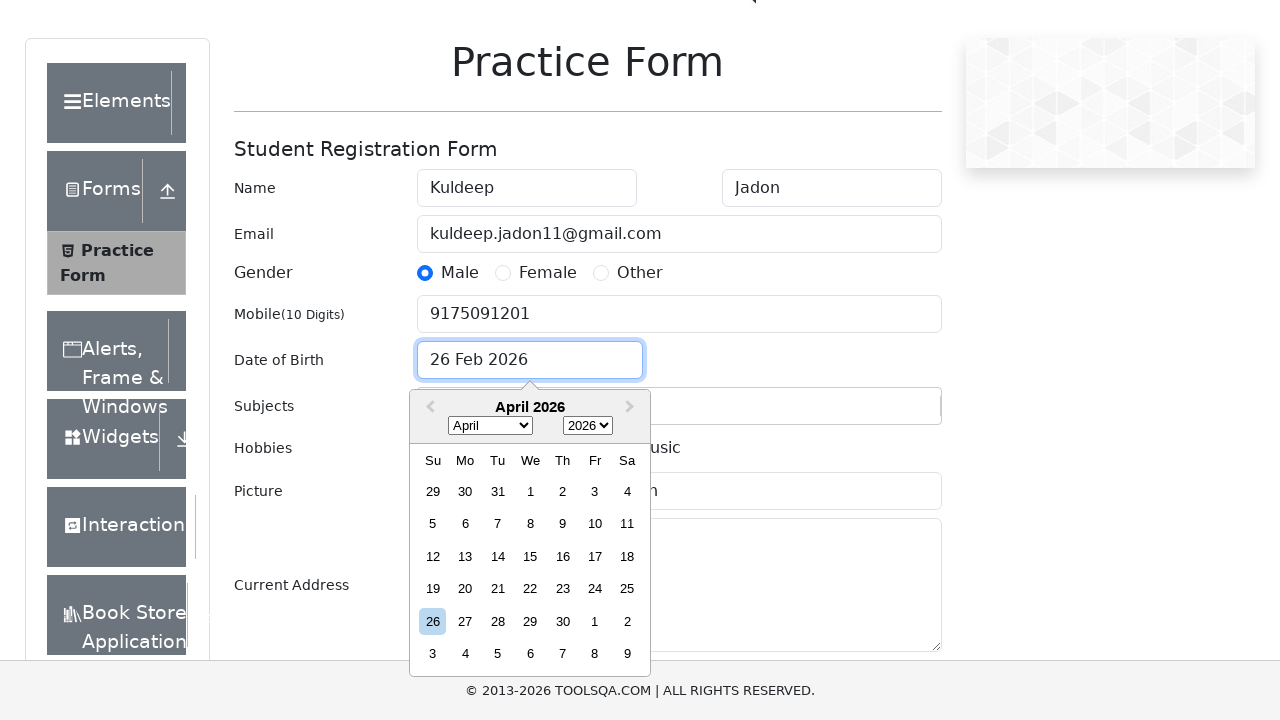

Selected '2022' from year dropdown on select.react-datepicker__year-select
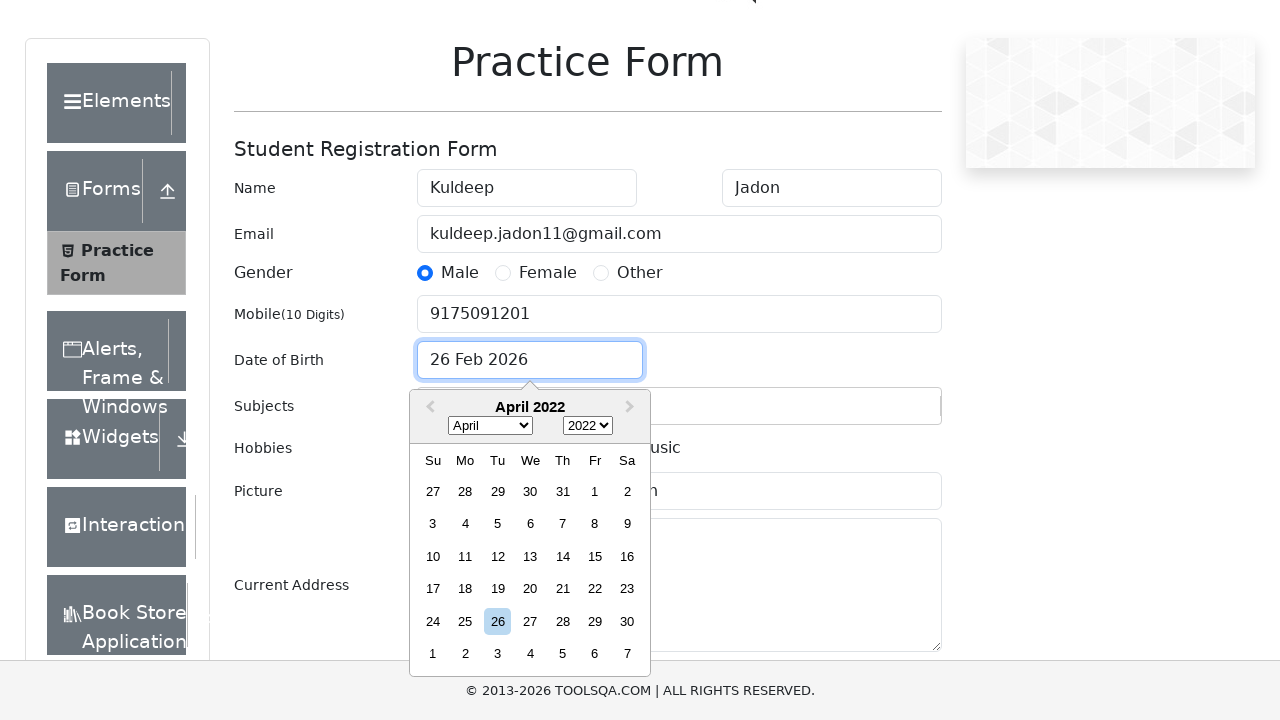

Clicked date of birth input again to close the date picker at (530, 360) on input#dateOfBirthInput
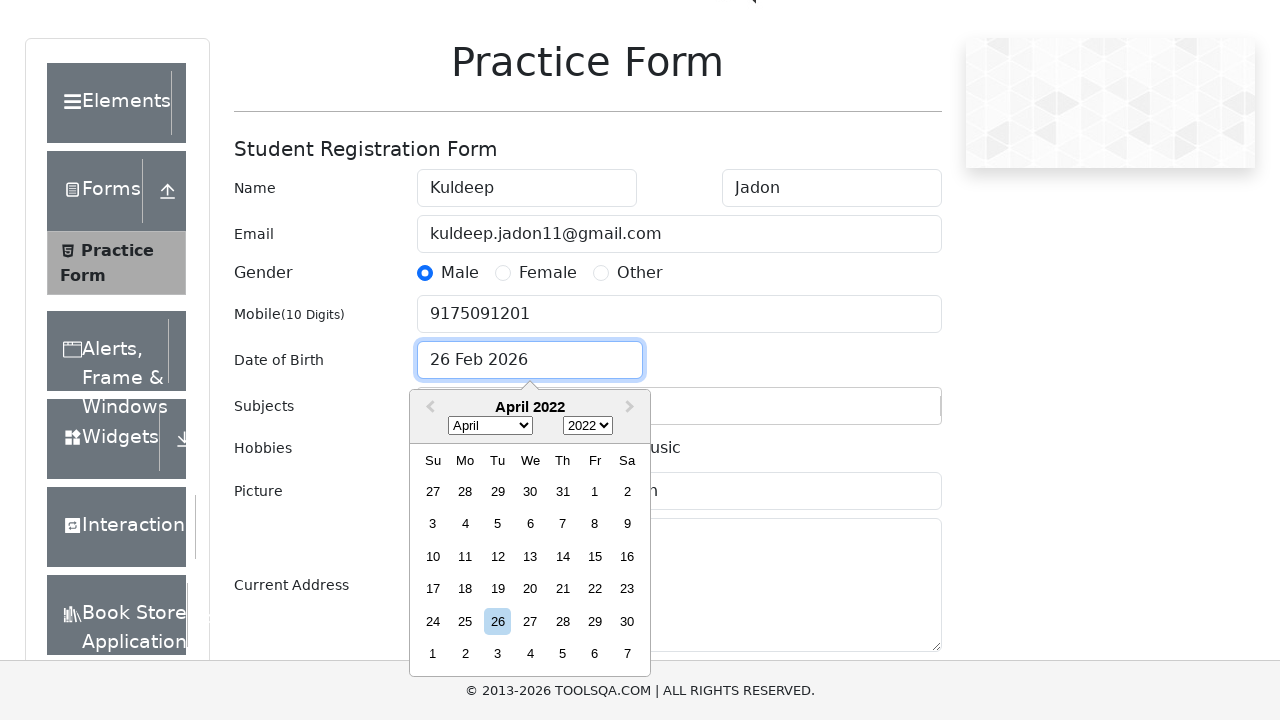

Selected 'Sports' hobby checkbox at (466, 534) on label:has-text('Sports')
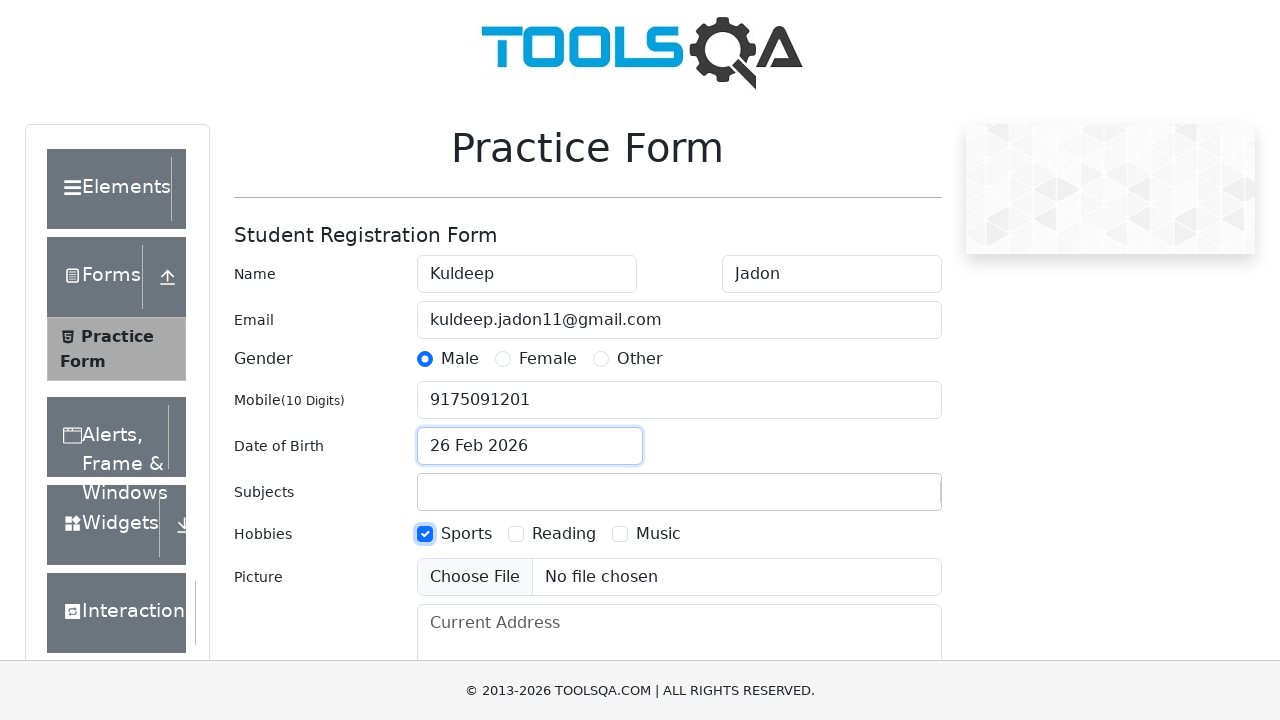

Filled current address field with 'Pune' on textarea#currentAddress
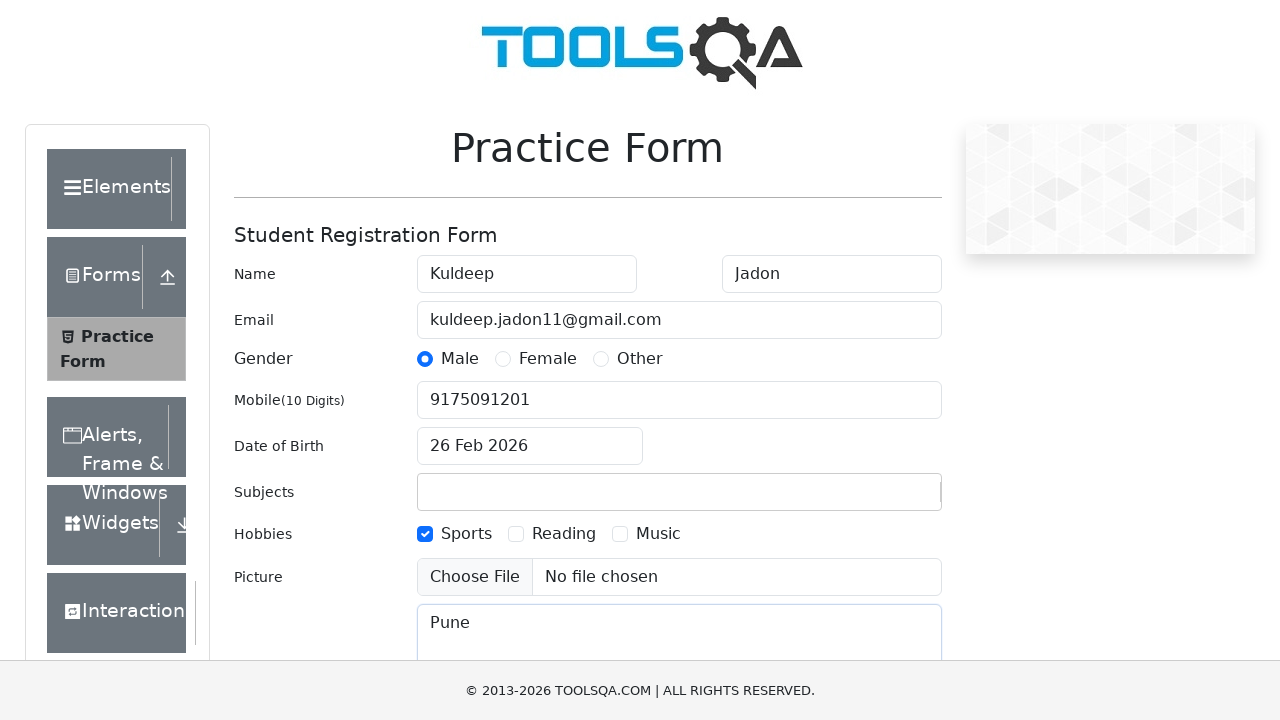

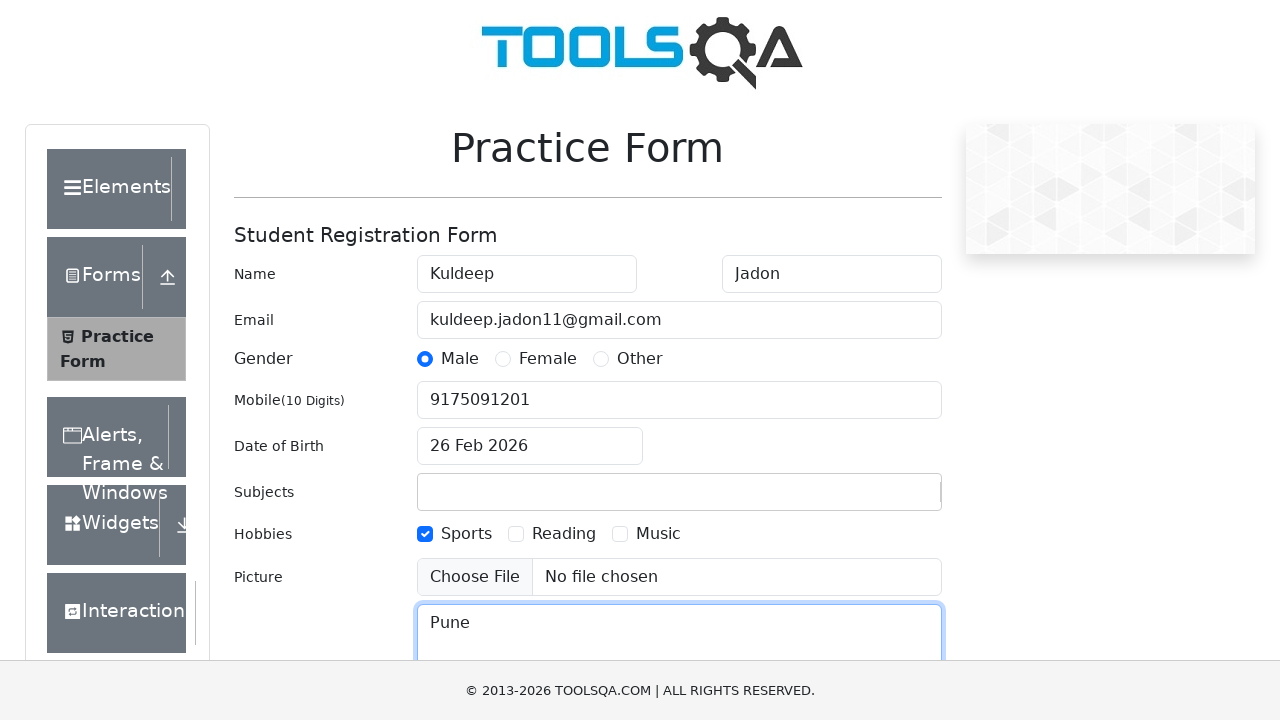